Tests multiple window handling by opening footer links in new windows, iterating through them, then returning to the main window to interact with the email field

Starting URL: https://gmail.com

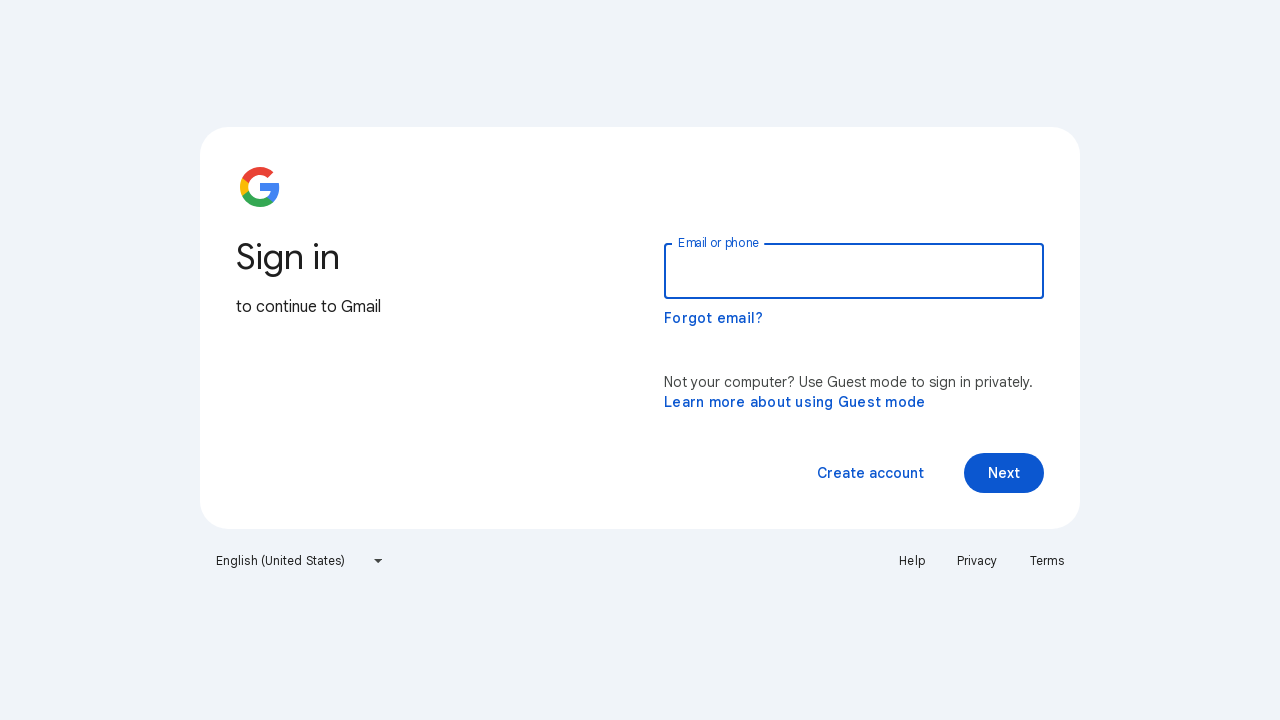

Stored reference to main Gmail page
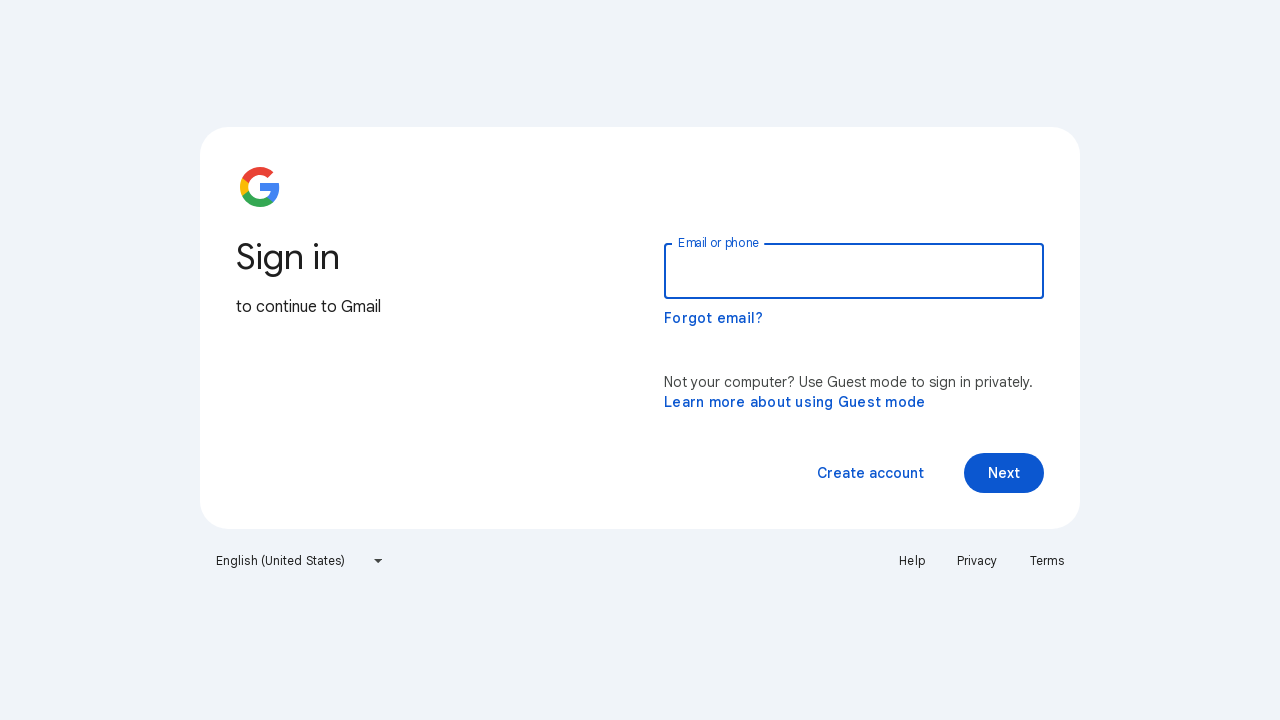

Clicked Help link and new window opened at (912, 561) on a:has-text('Help')
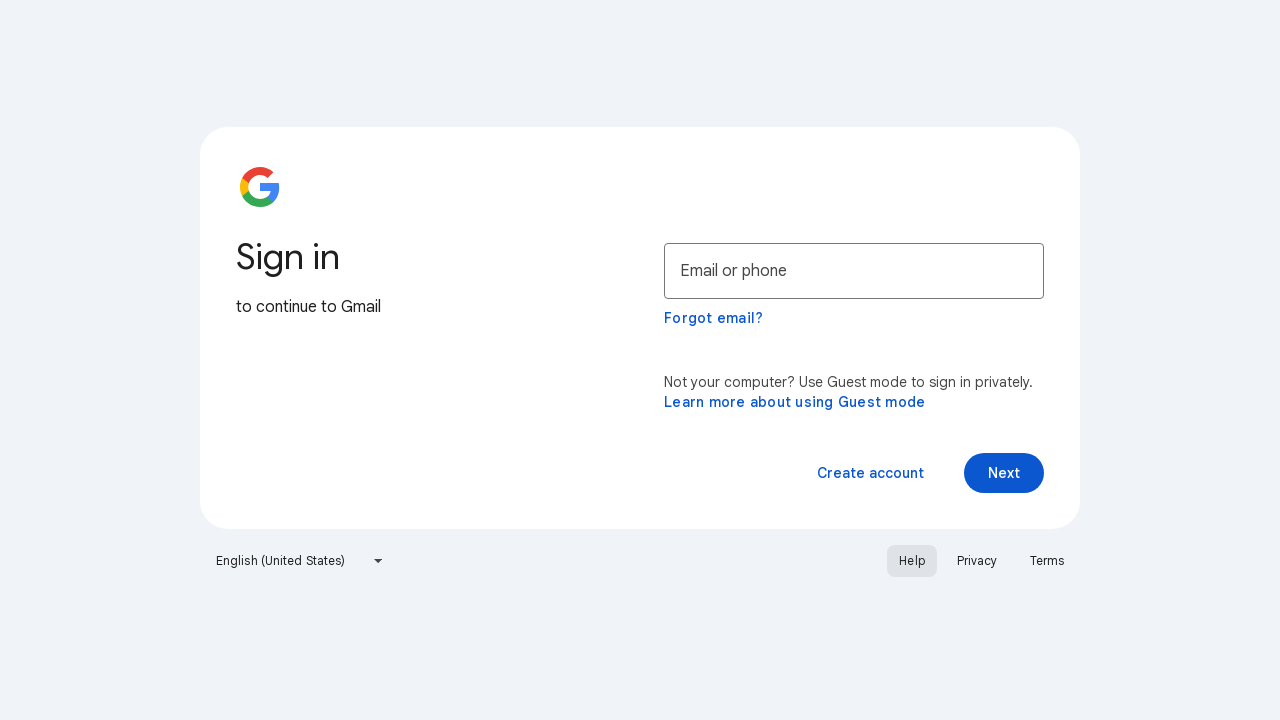

Clicked Privacy link and new window opened at (977, 561) on a:has-text('Privacy')
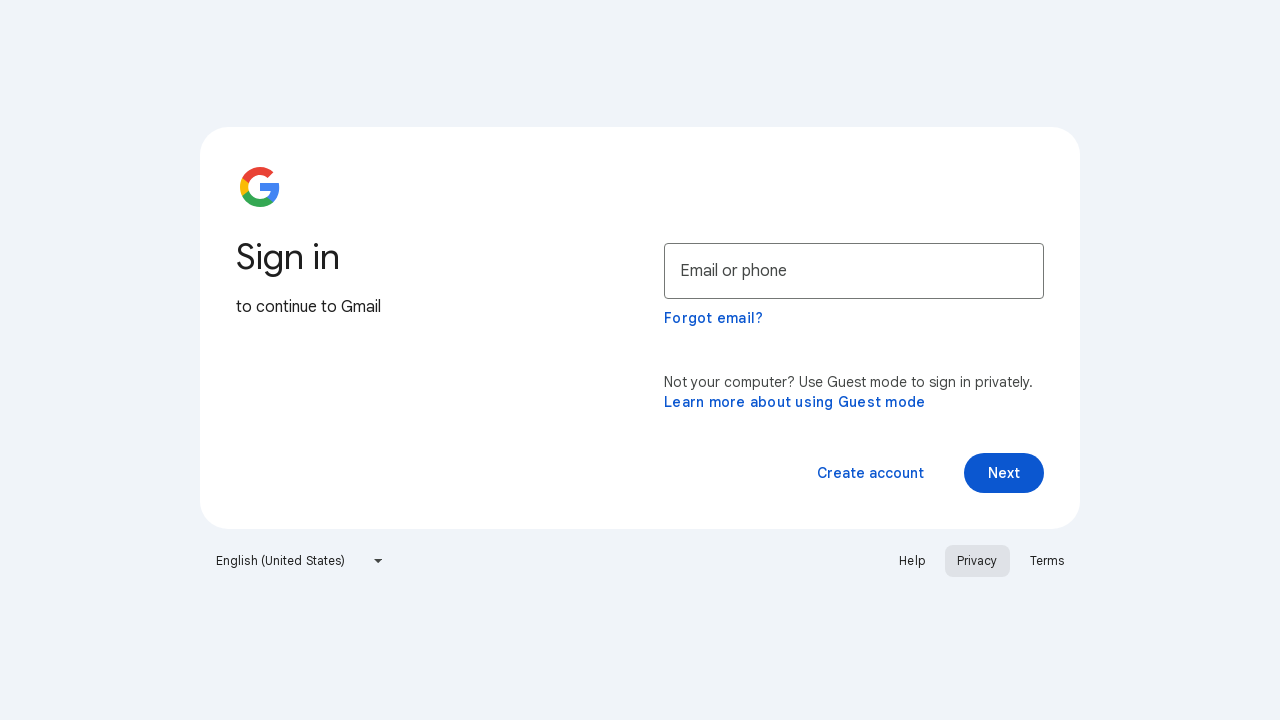

Clicked Terms link and new window opened at (1047, 561) on a:has-text('Terms')
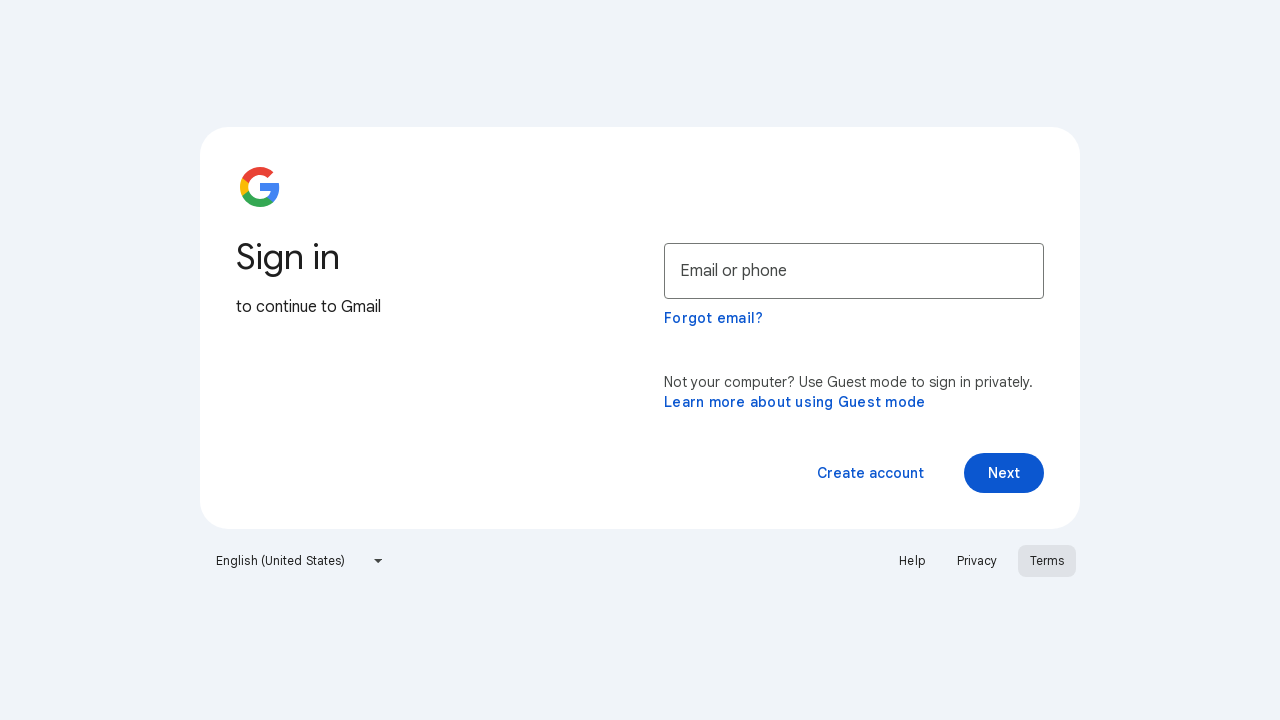

Retrieved all open pages from context
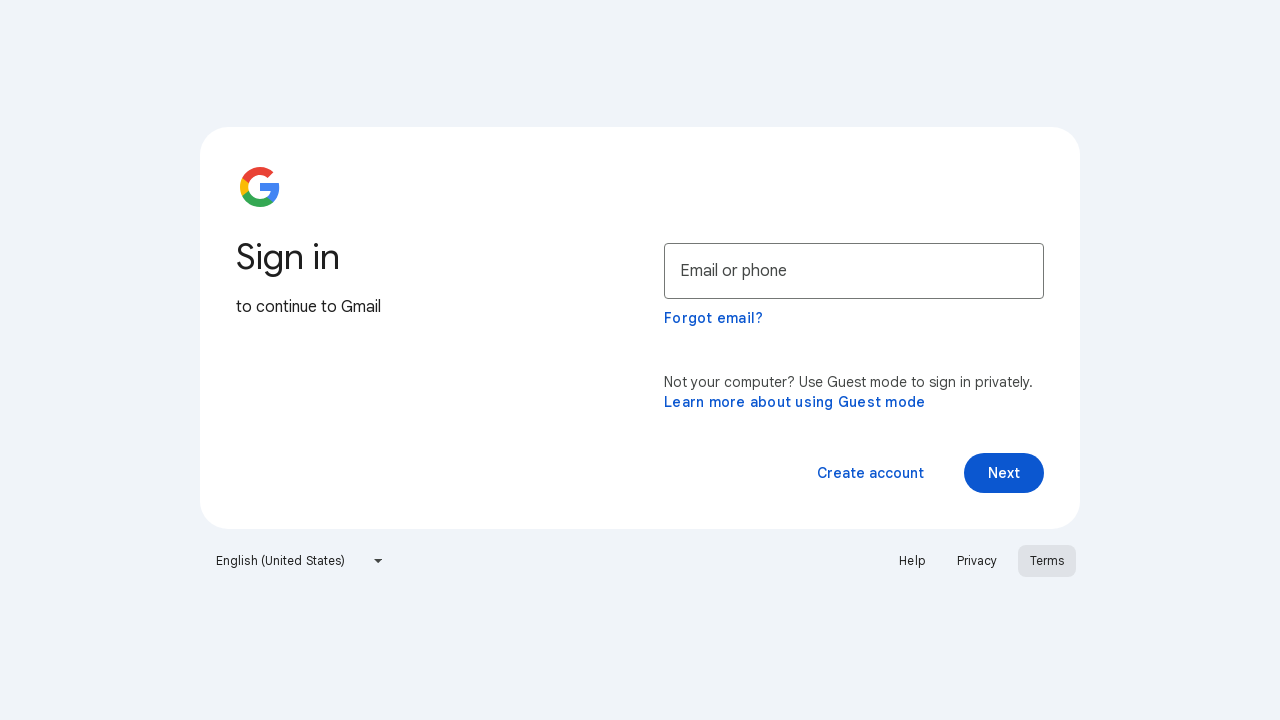

Brought child window to front
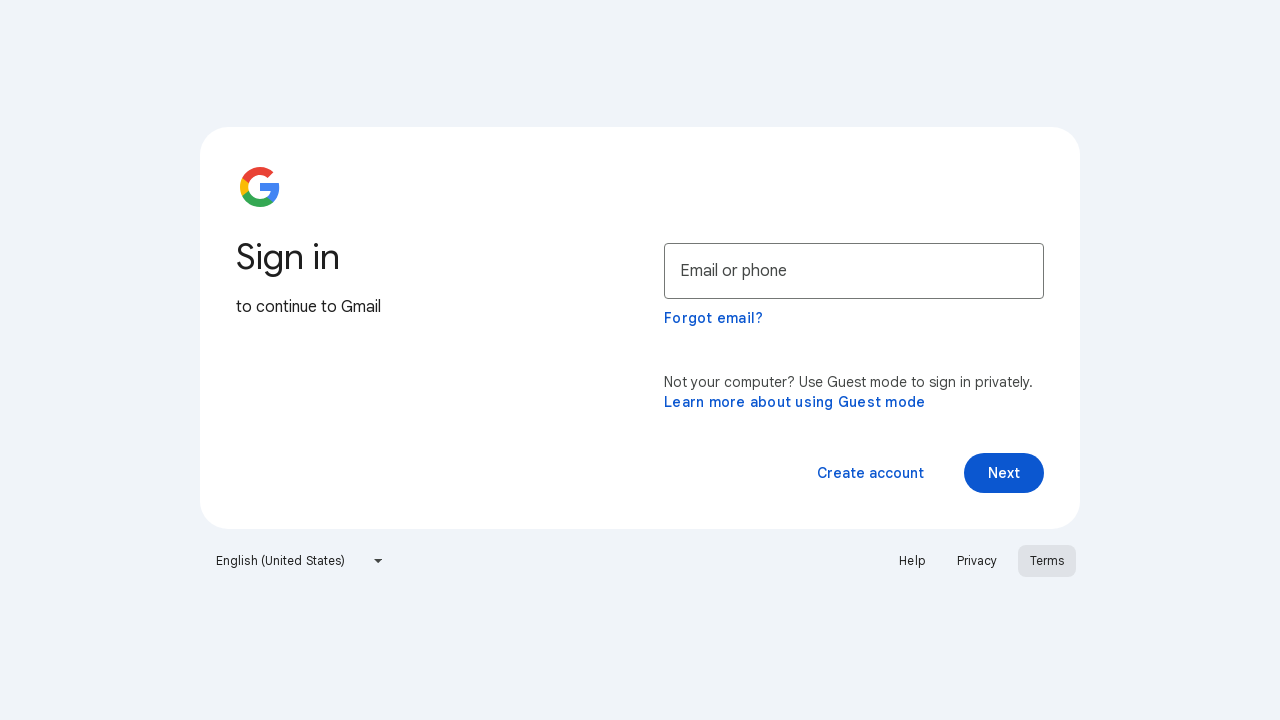

Retrieved child window title: 'Google Account Help'
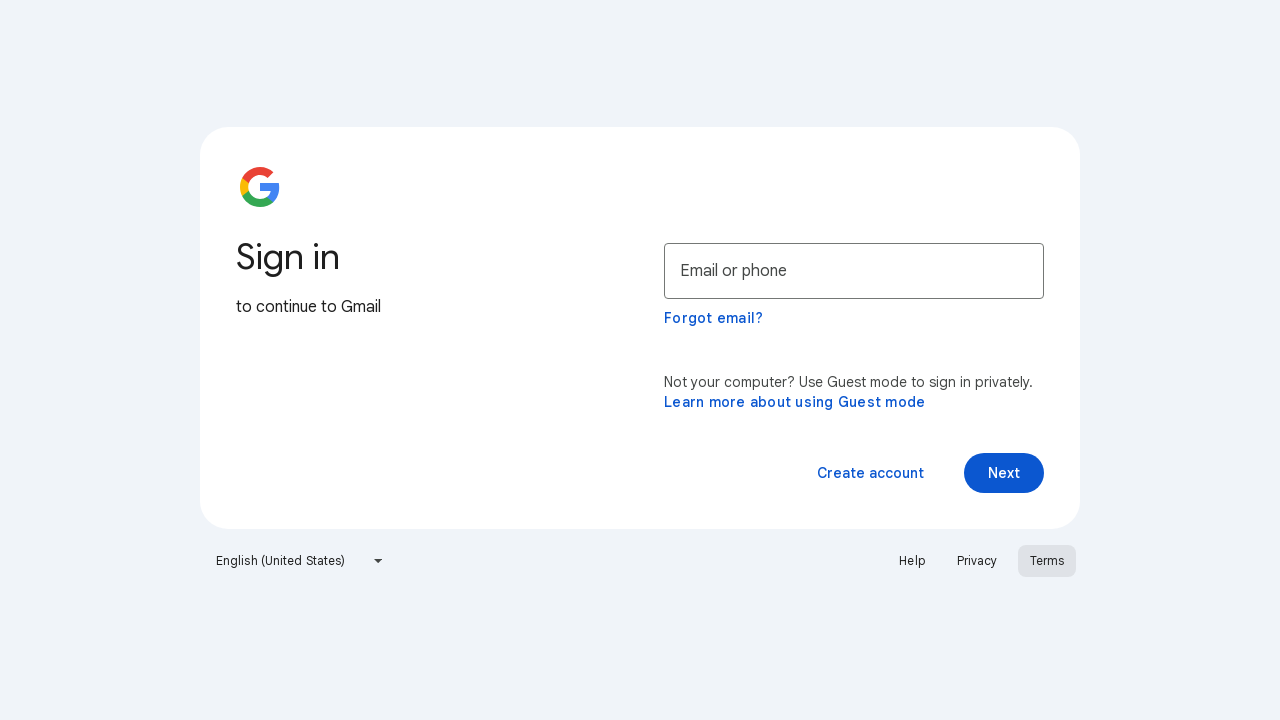

Closed child window with title 'Google Account Help'
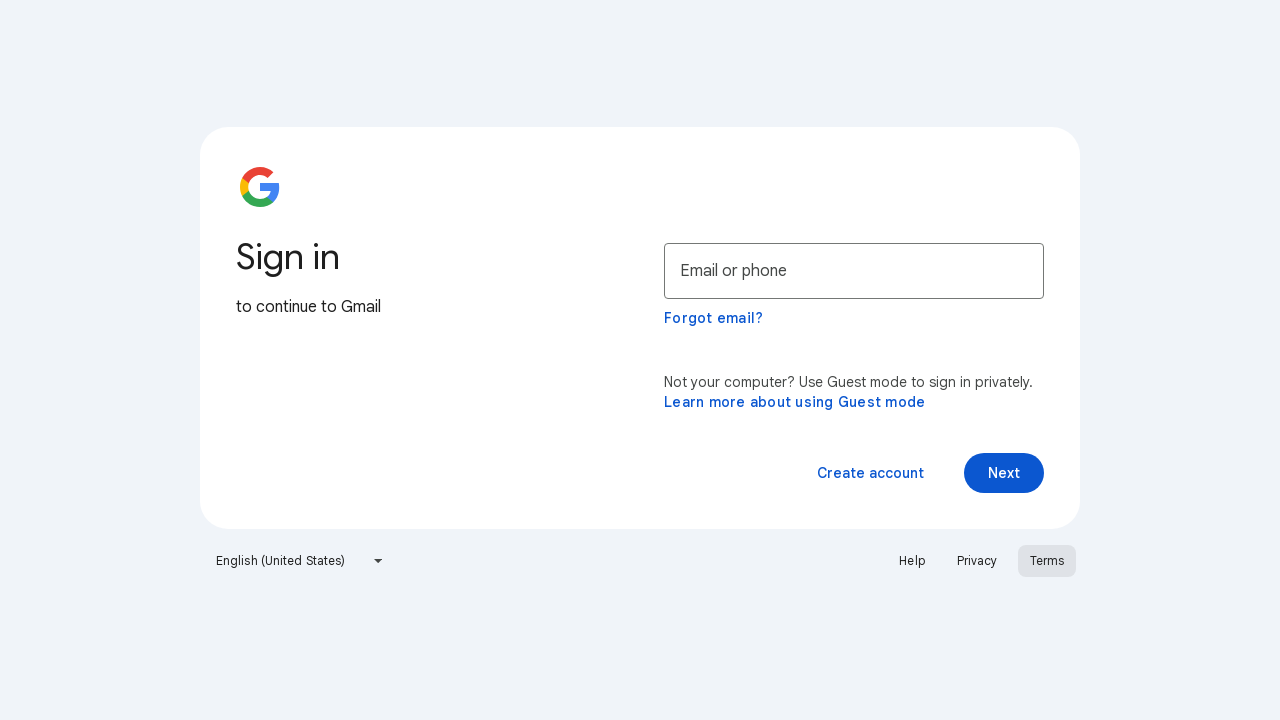

Brought child window to front
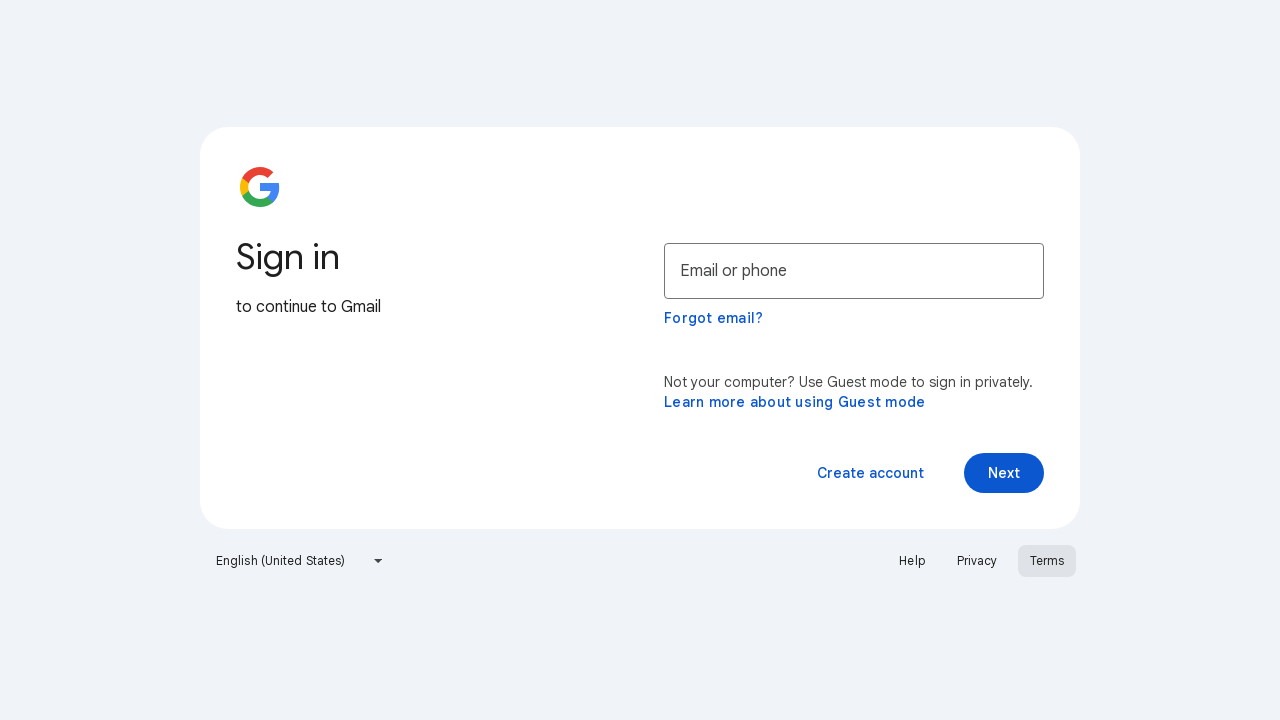

Retrieved child window title: 'Privacy Policy – Privacy & Terms – Google'
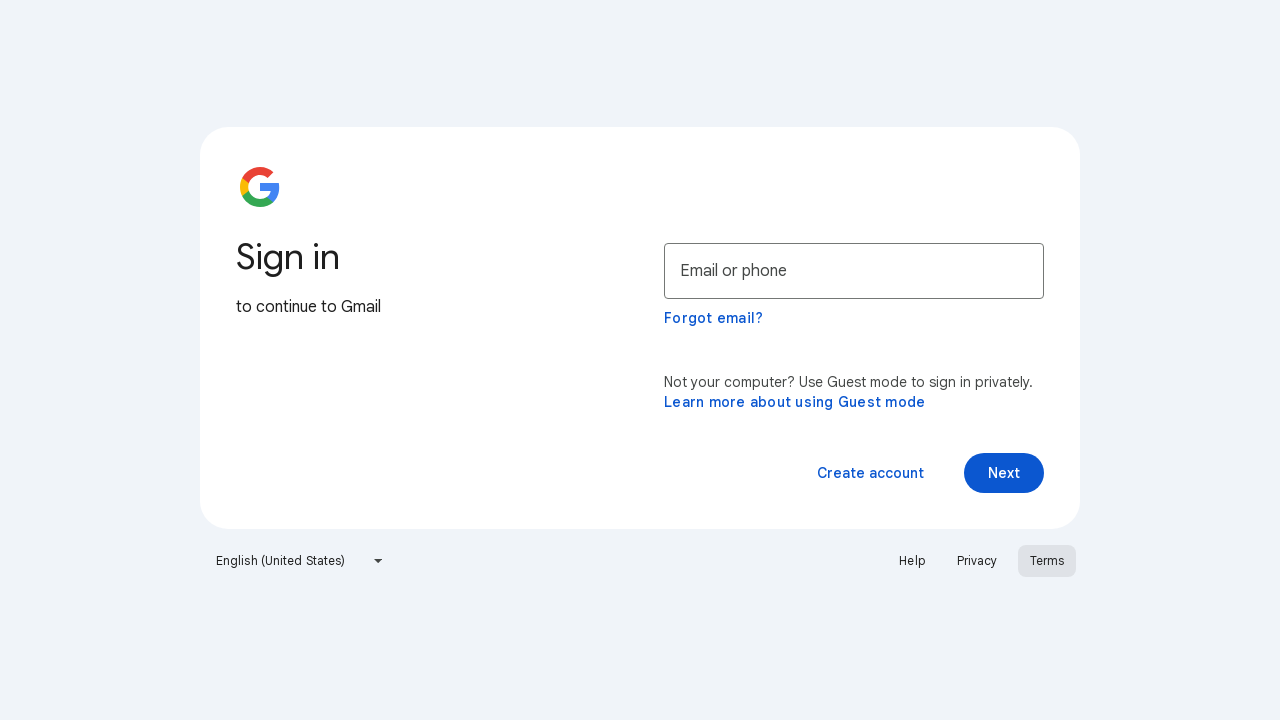

Closed child window with title 'Privacy Policy – Privacy & Terms – Google'
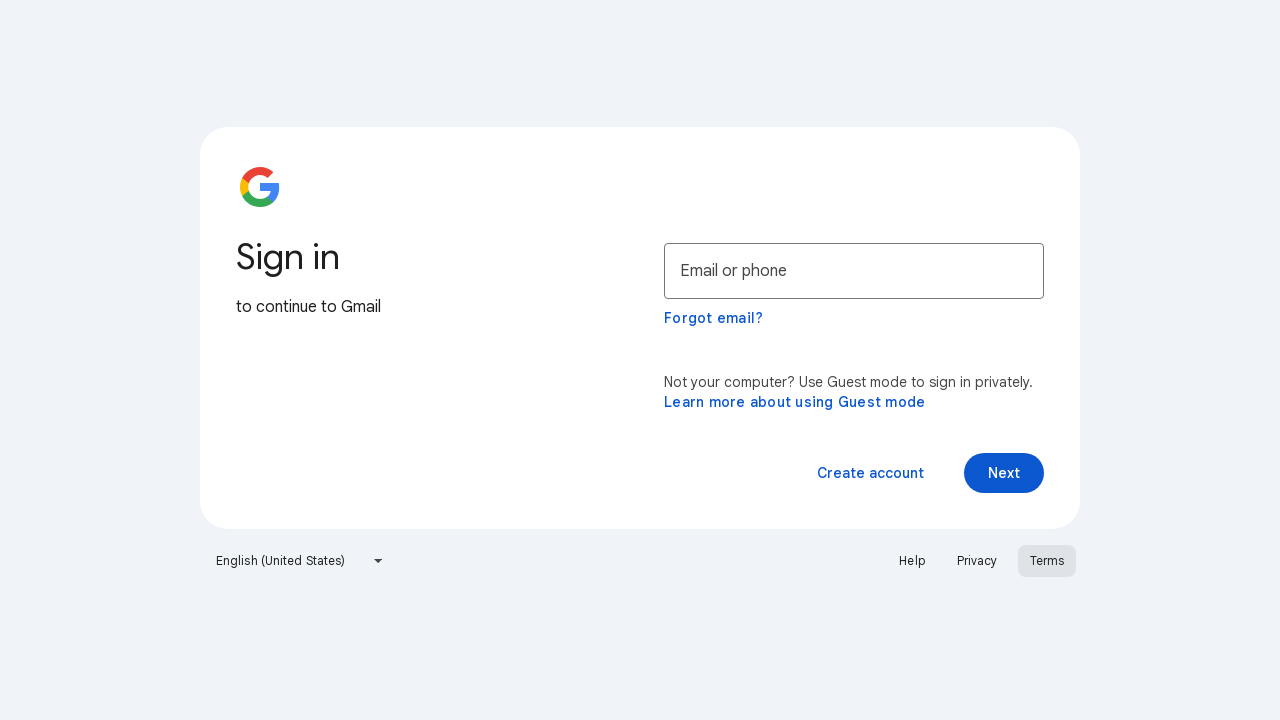

Brought child window to front
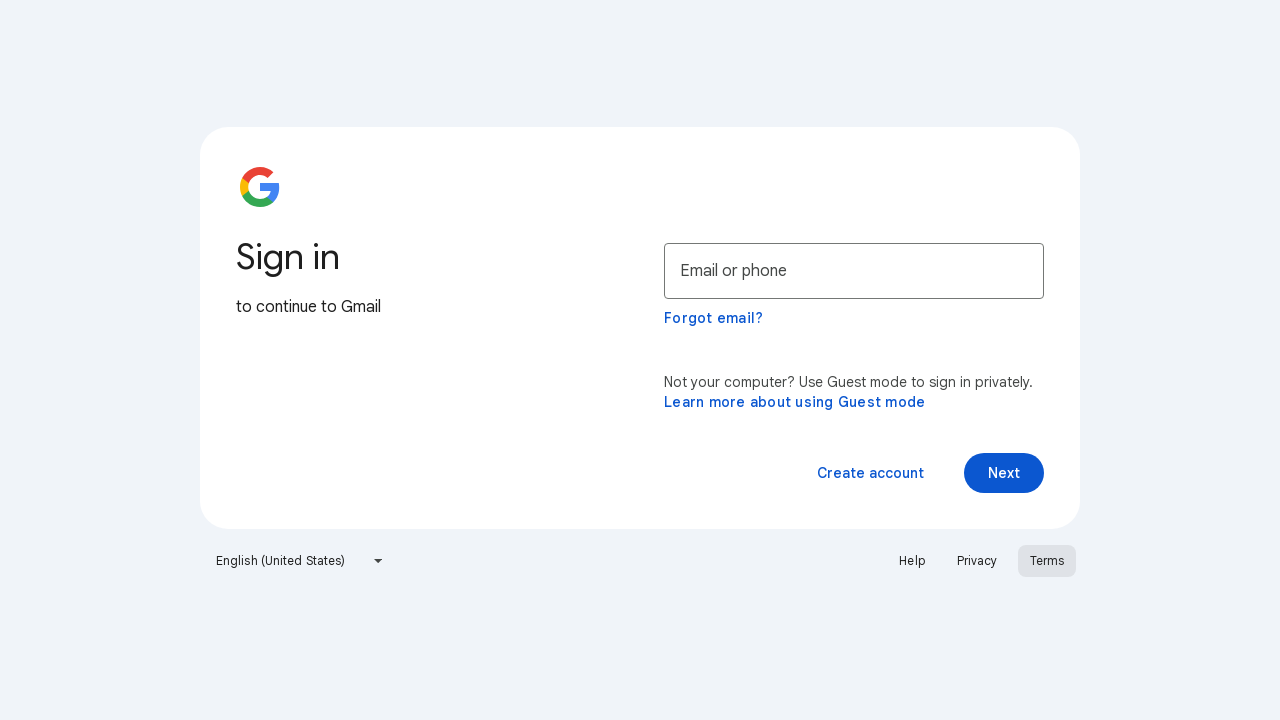

Retrieved child window title: 'Google Terms of Service – Privacy & Terms – Google'
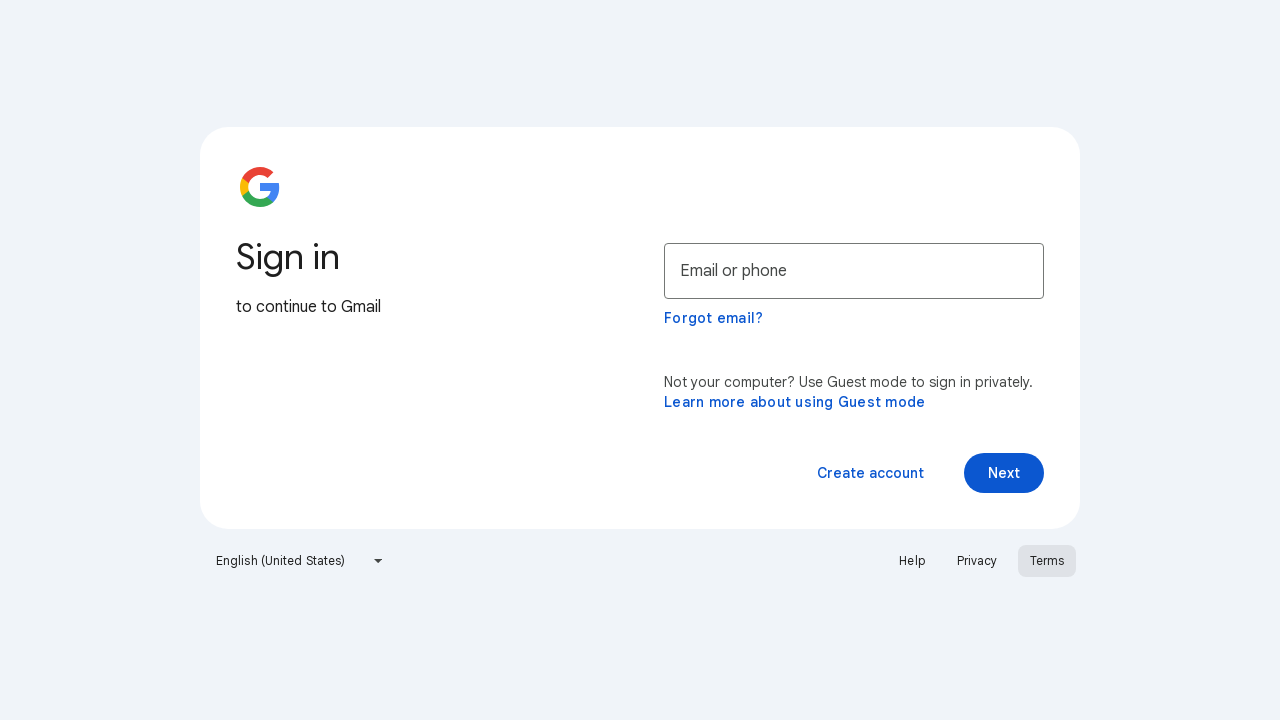

Closed child window with title 'Google Terms of Service – Privacy & Terms – Google'
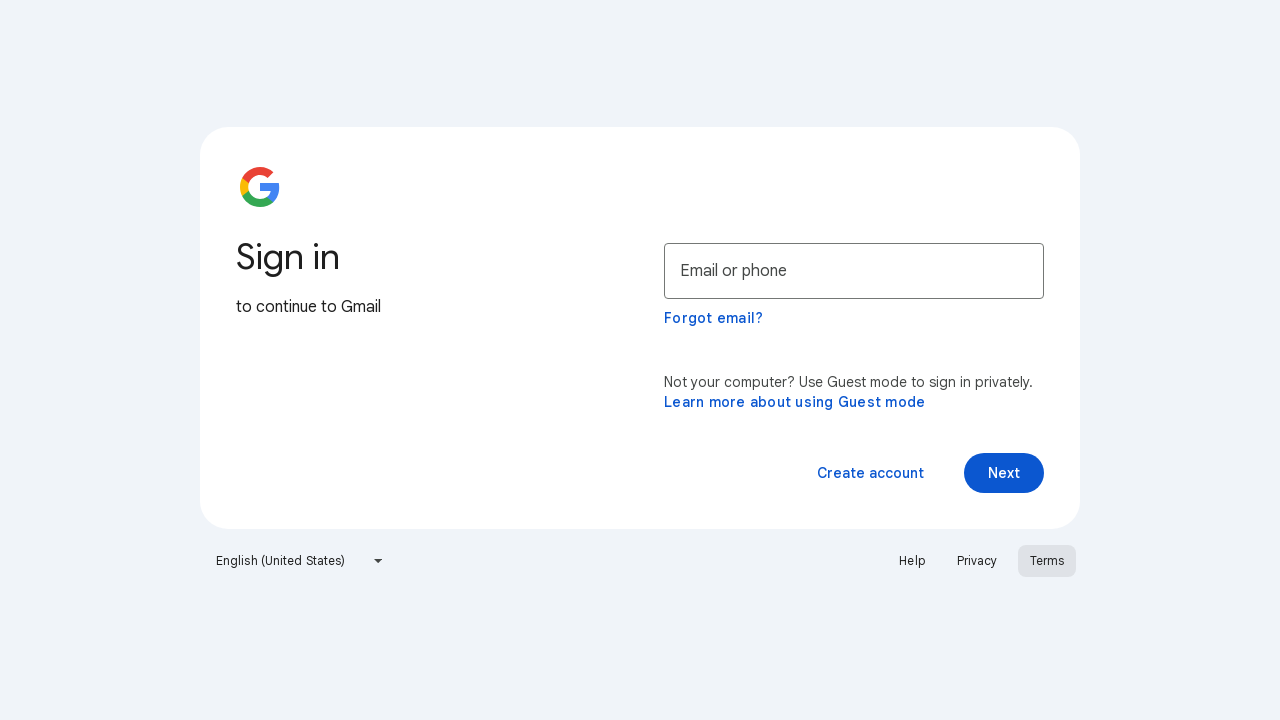

Brought main Gmail page back to front
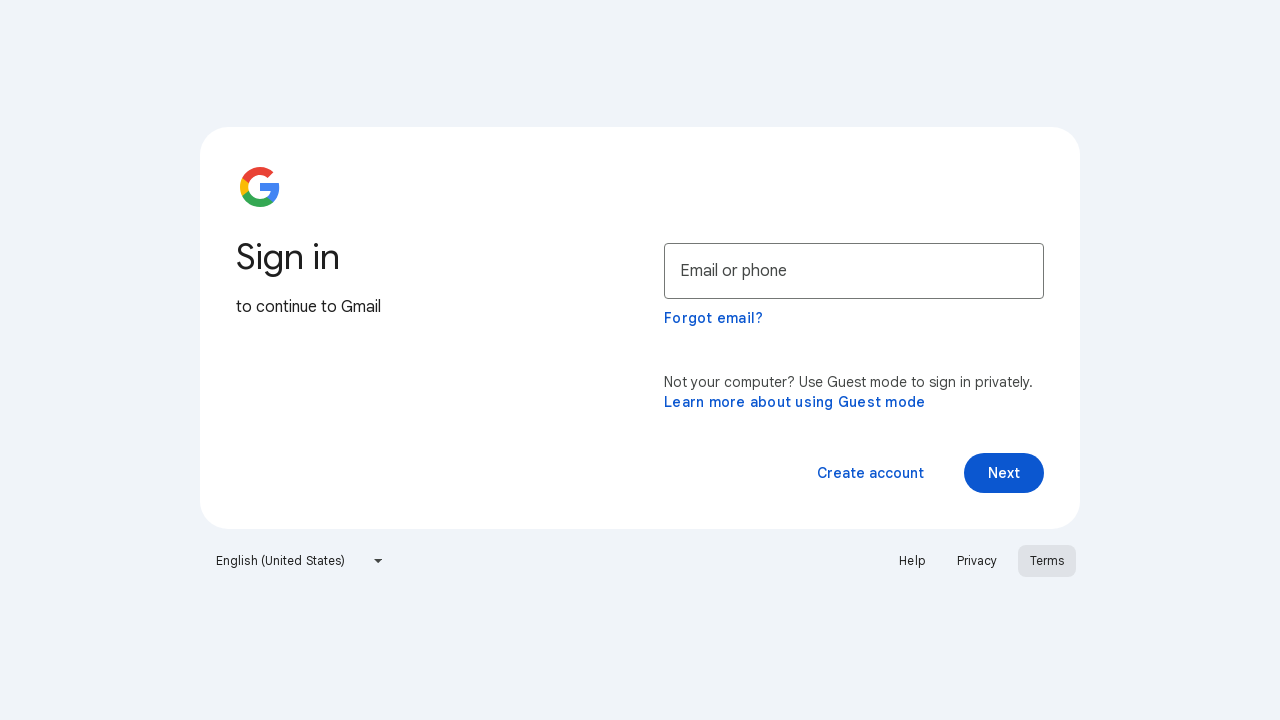

Filled email field with 'pranga2010' on #identifierId
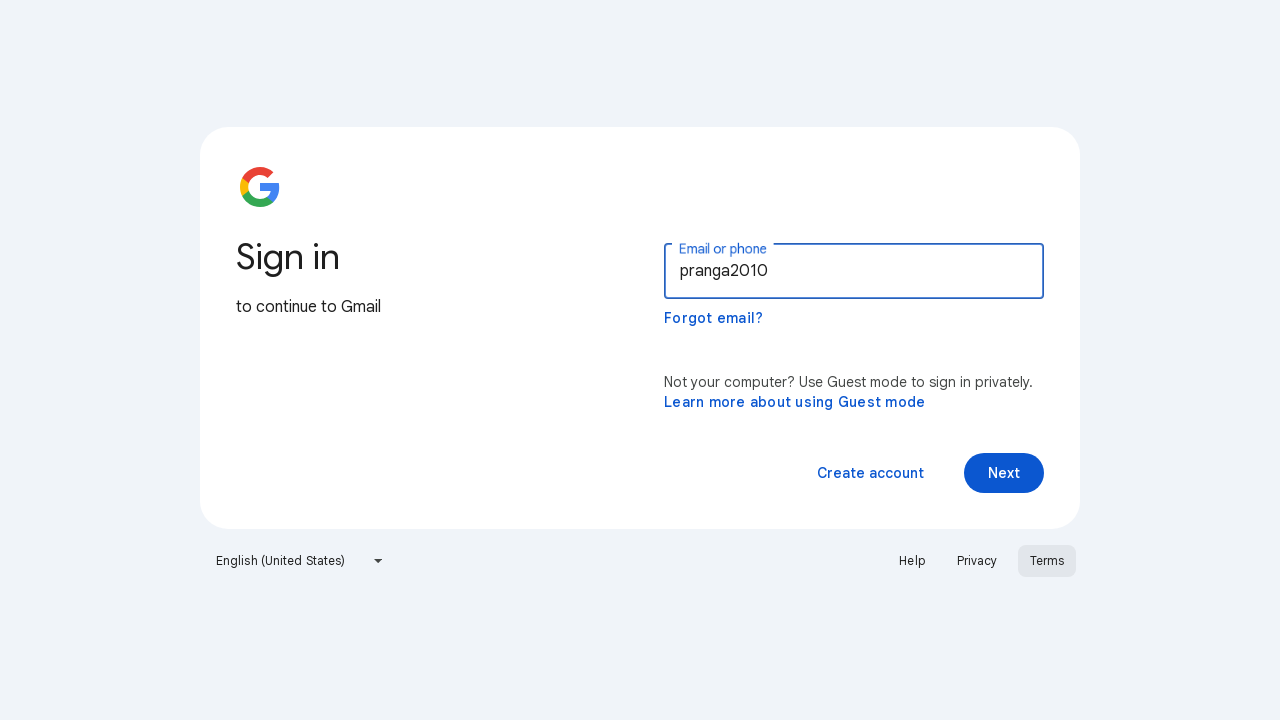

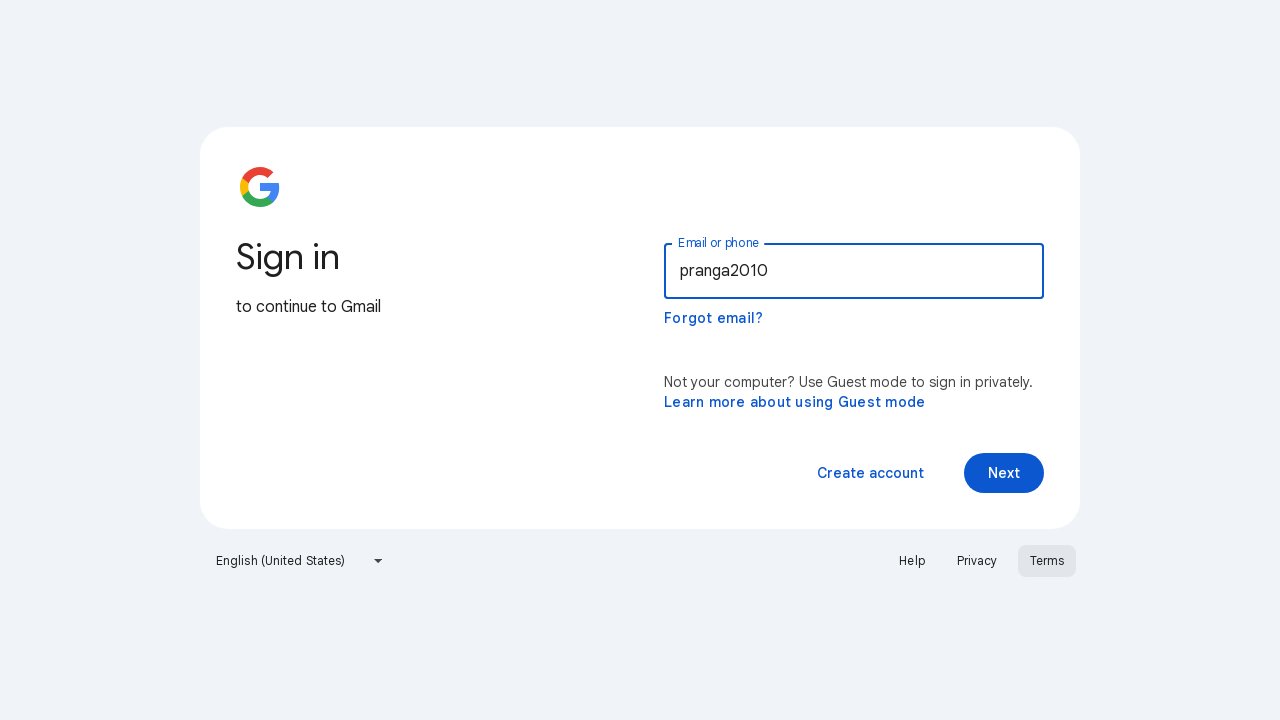